Tests JavaScript alert handling by clicking a button that triggers a confirmation dialog and accepting it

Starting URL: https://the-internet.herokuapp.com/javascript_alerts

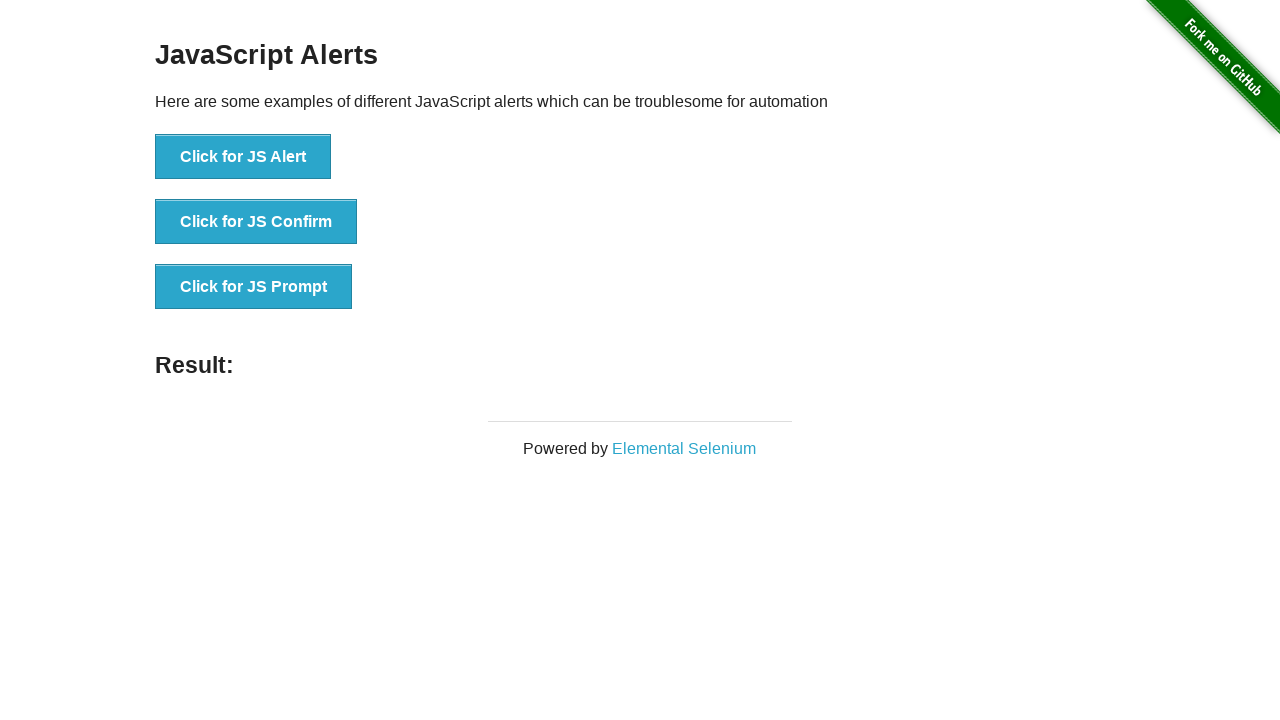

Clicked button to trigger JavaScript confirm dialog at (256, 222) on xpath=//button[@onclick='jsConfirm()']
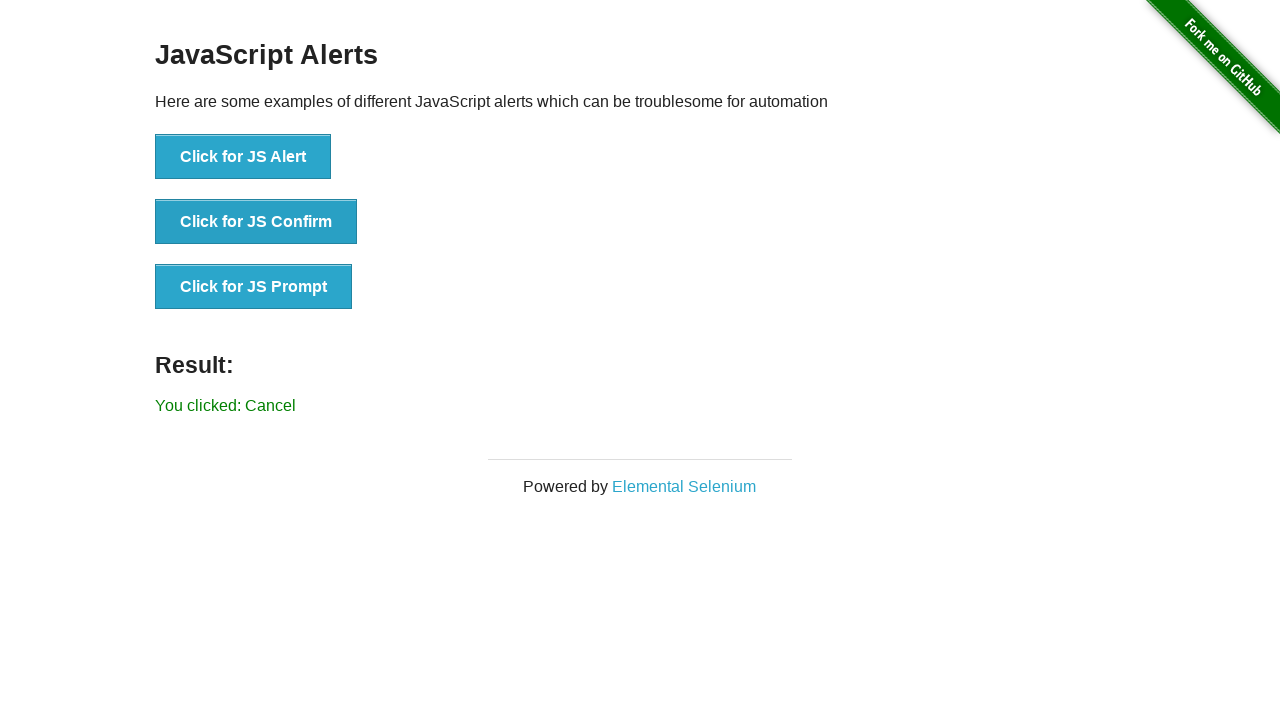

Set up dialog handler to accept confirmation
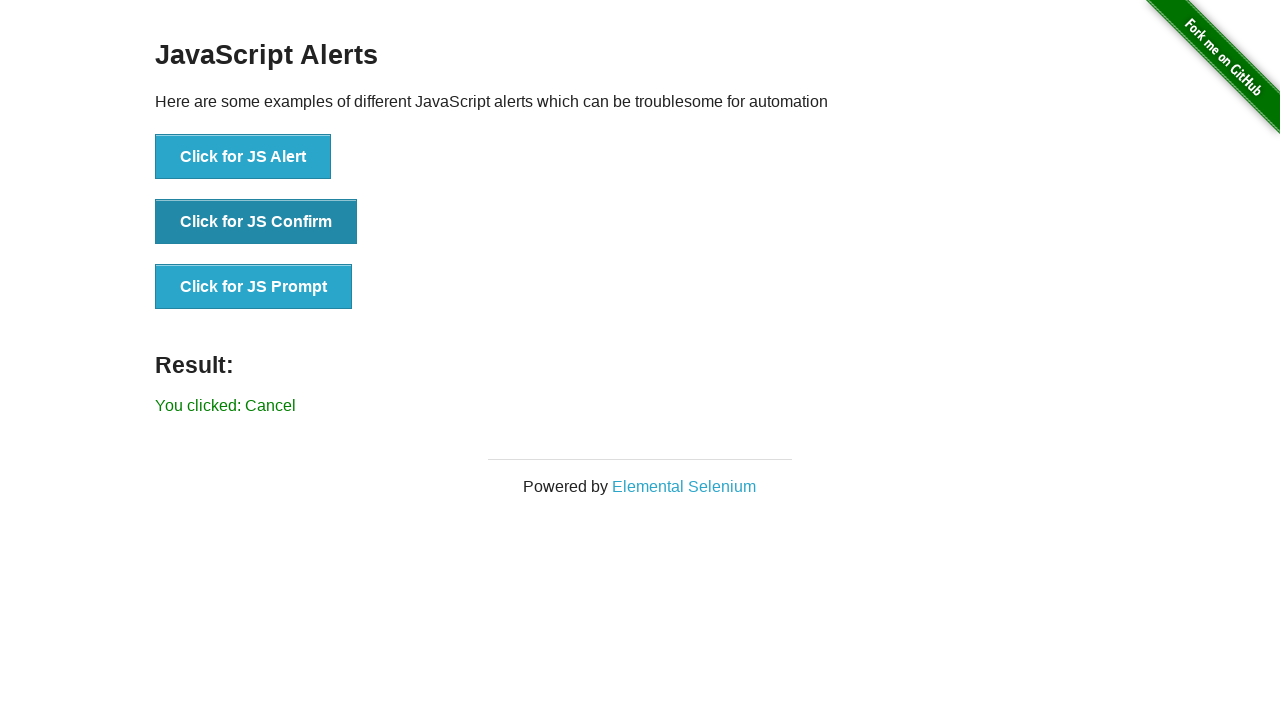

Clicked button to trigger confirmation dialog and accepted it at (256, 222) on xpath=//button[@onclick='jsConfirm()']
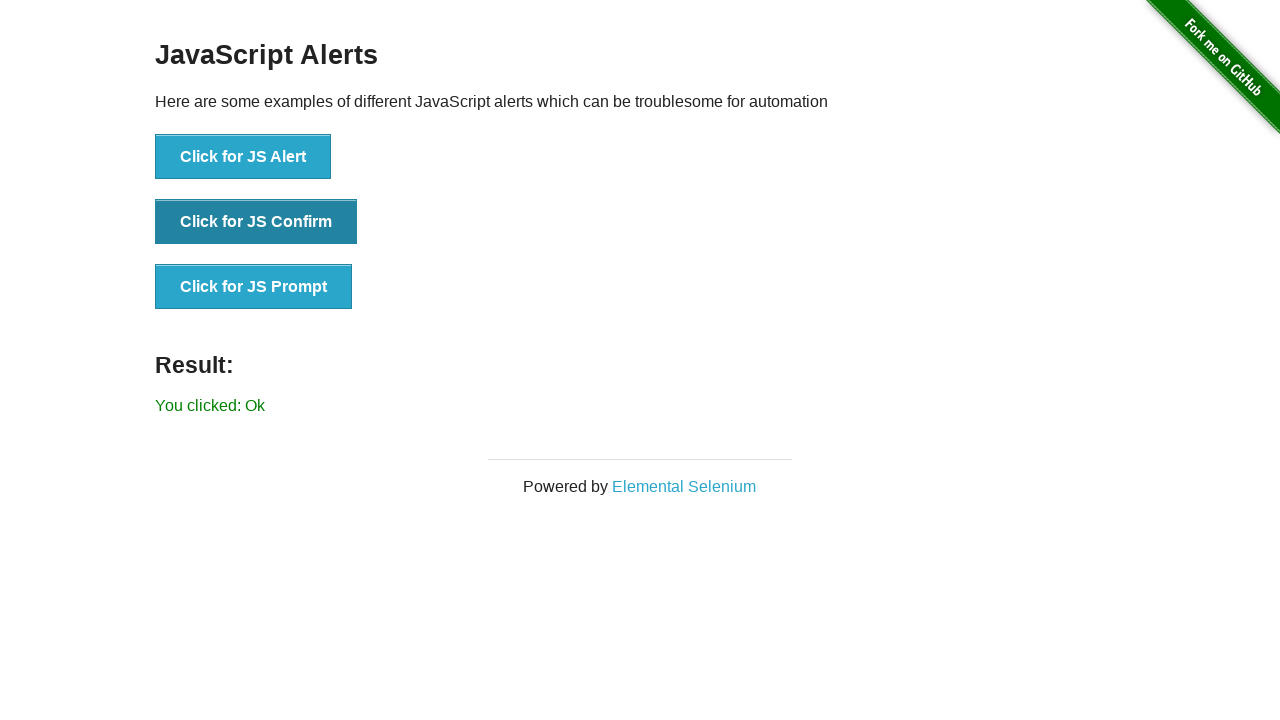

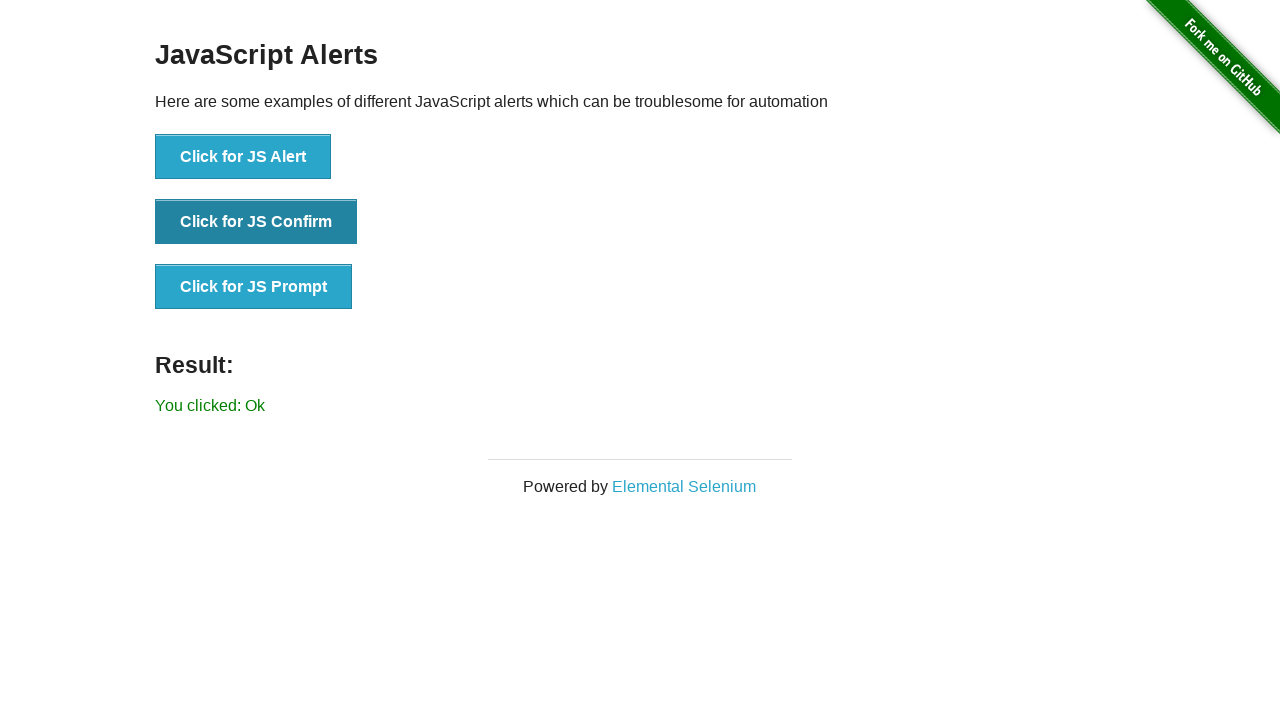